Tests the Bootstrap checkout form example by filling in customer information (name, address, email), selecting country and state, entering payment details (credit card info), and submitting the form.

Starting URL: https://getbootstrap.com/docs/4.0/examples/checkout/

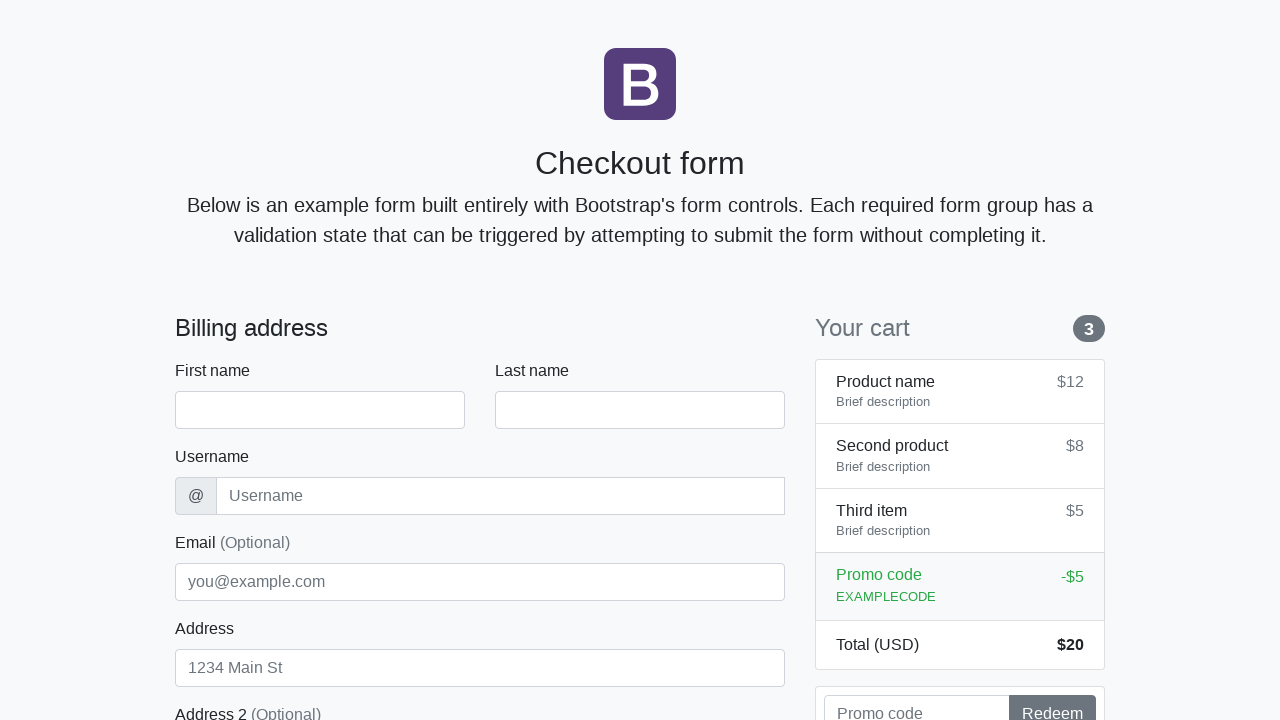

Waited for first name field to load
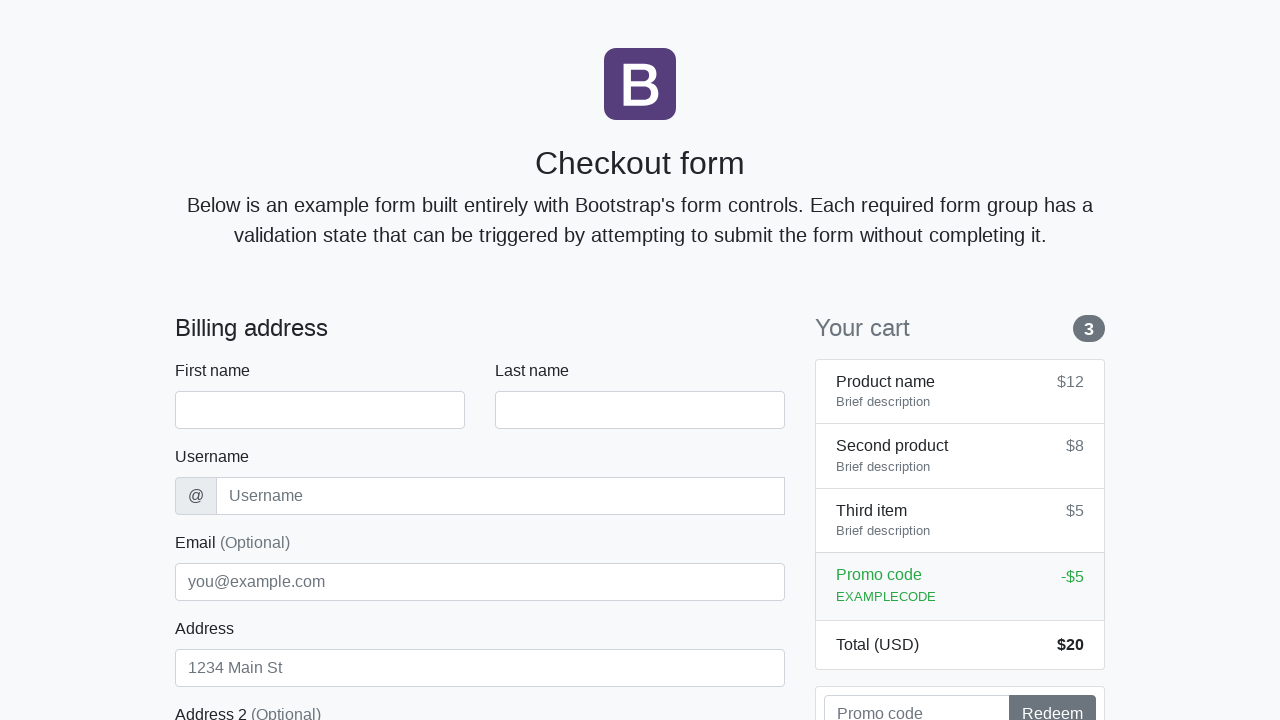

Filled first name with 'Marcus' on #firstName
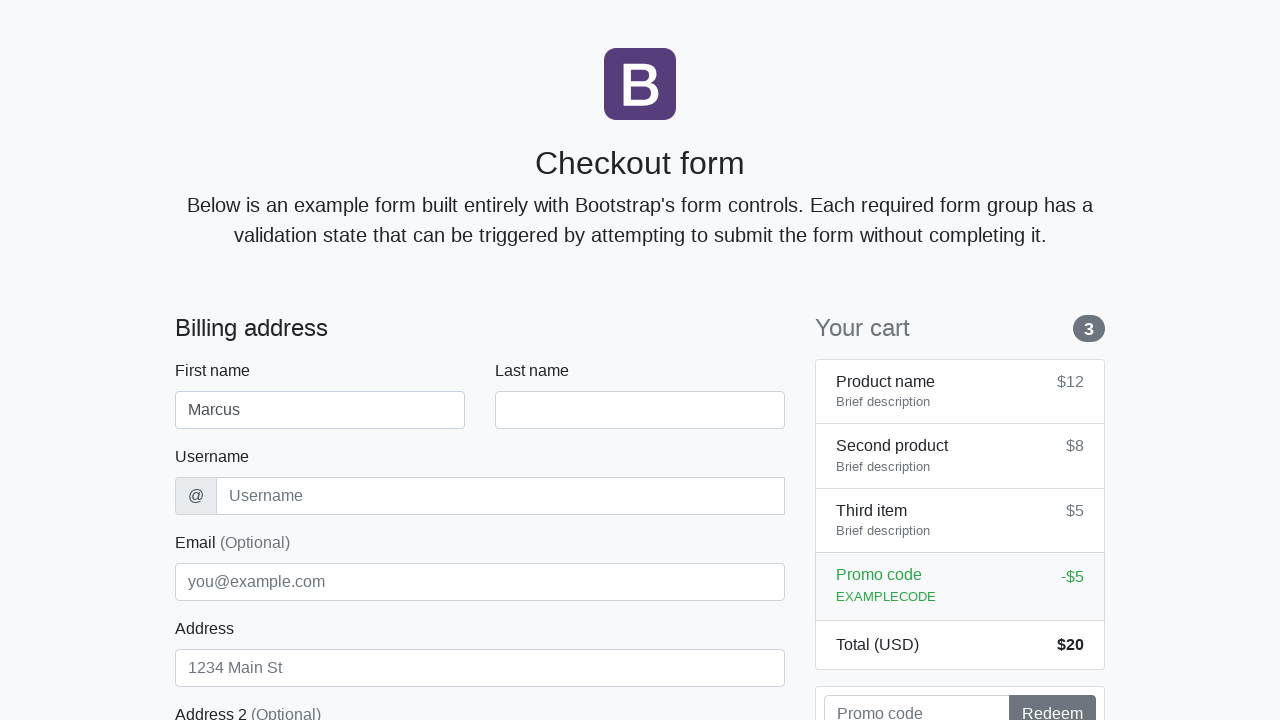

Filled last name with 'Johnson' on #lastName
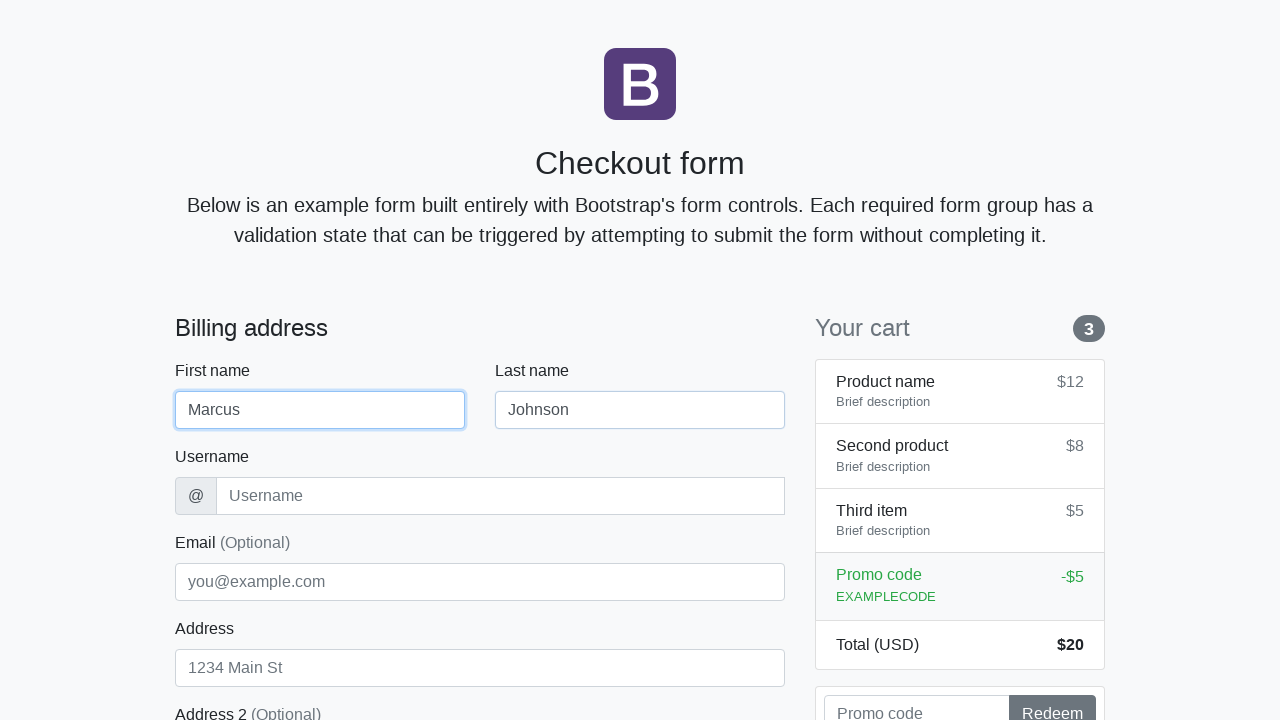

Filled username with 'mjohnson2024' on #username
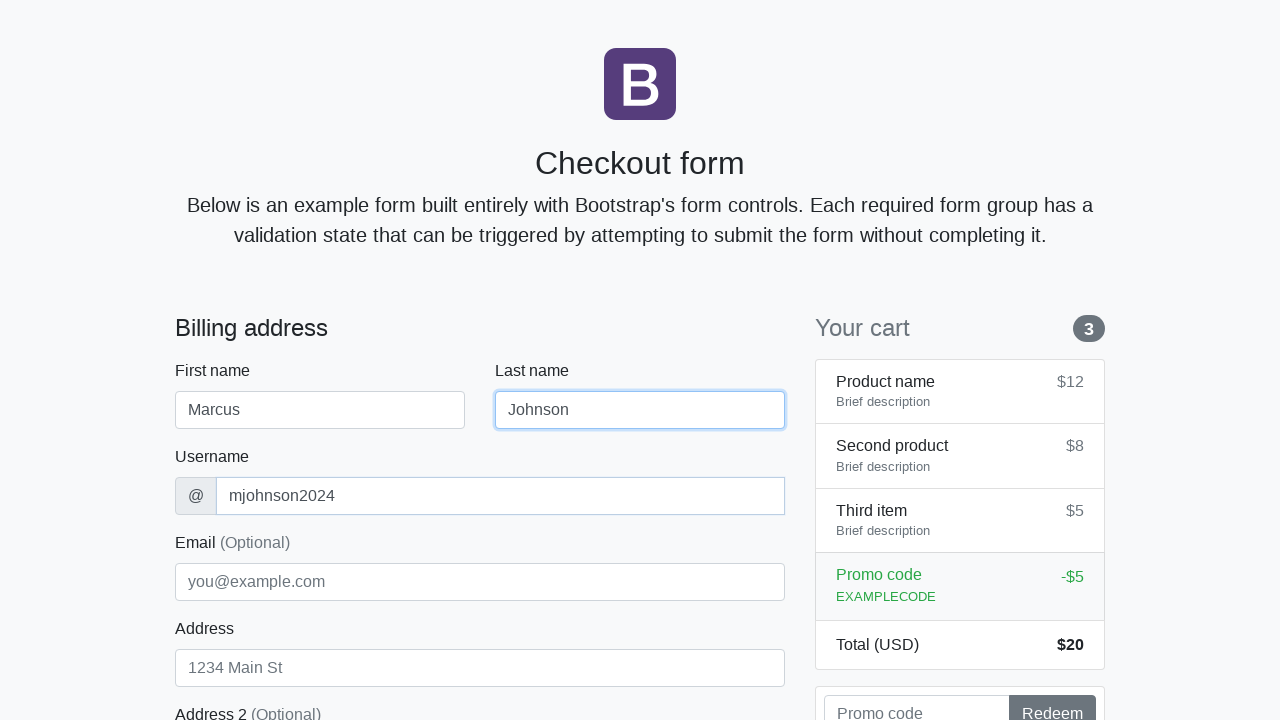

Filled address with '742 Maple Avenue' on #address
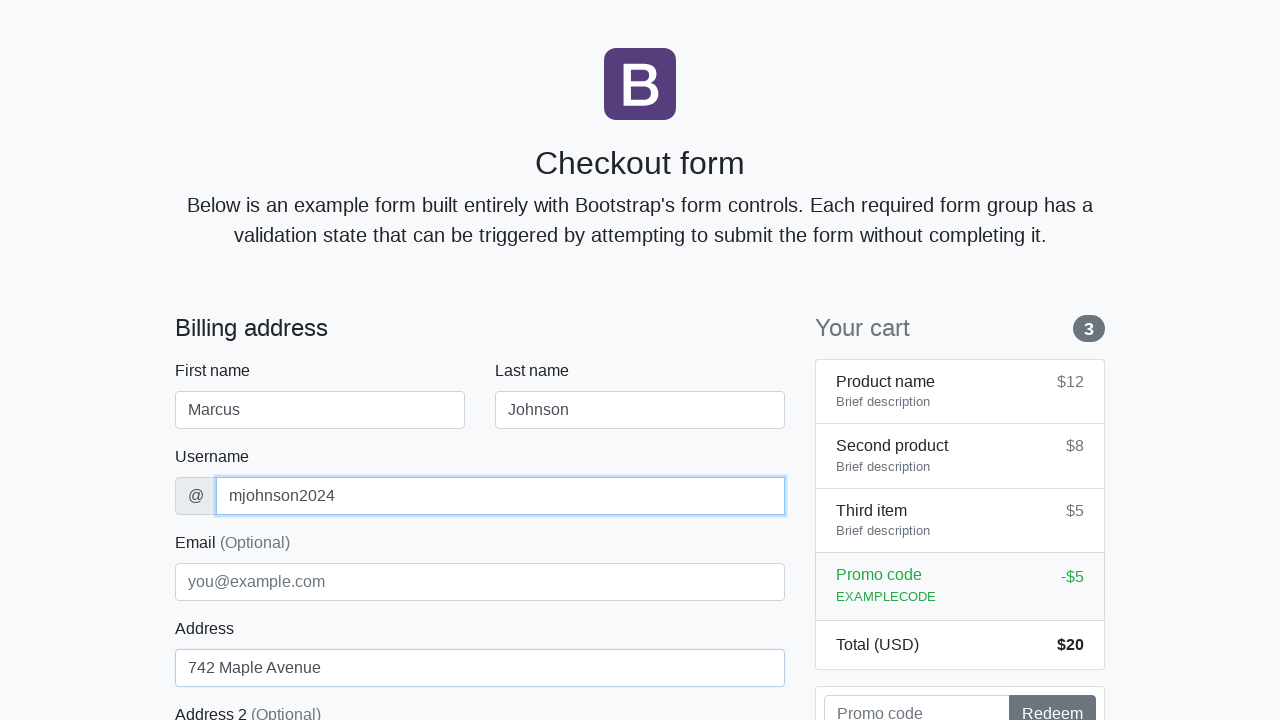

Filled email with 'marcus.j@example.com' on #email
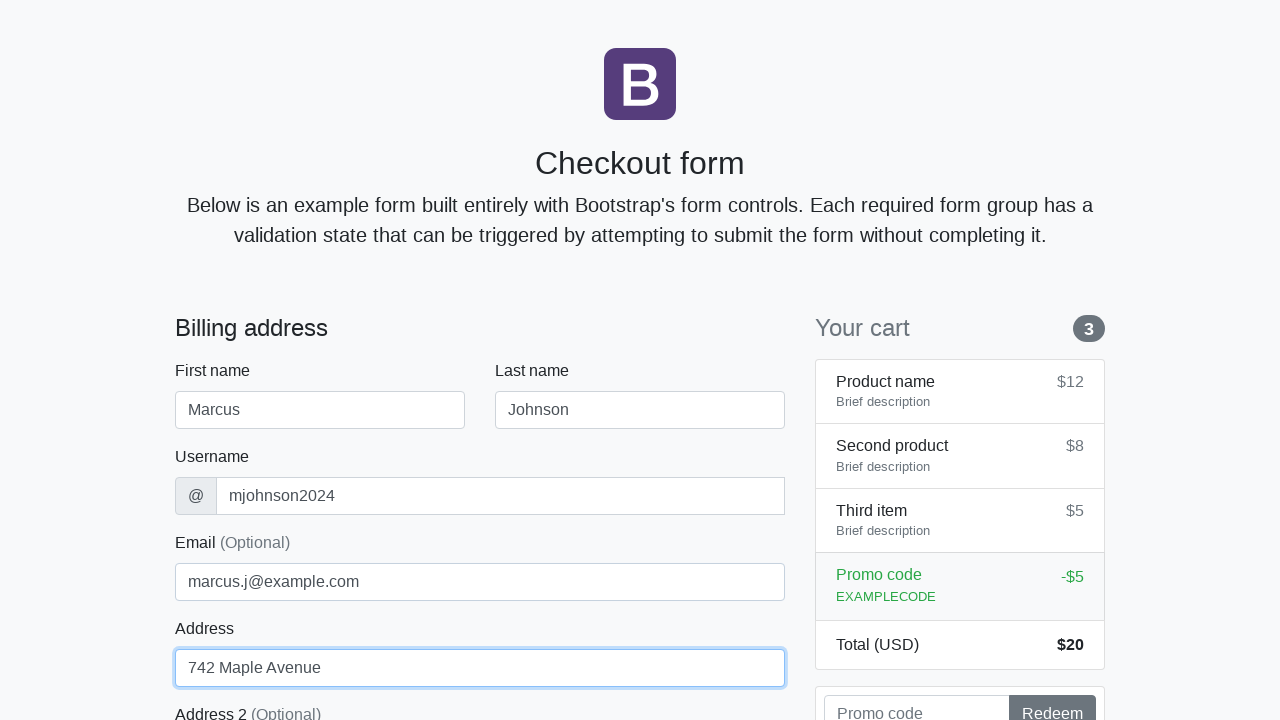

Selected 'United States' from country dropdown on #country
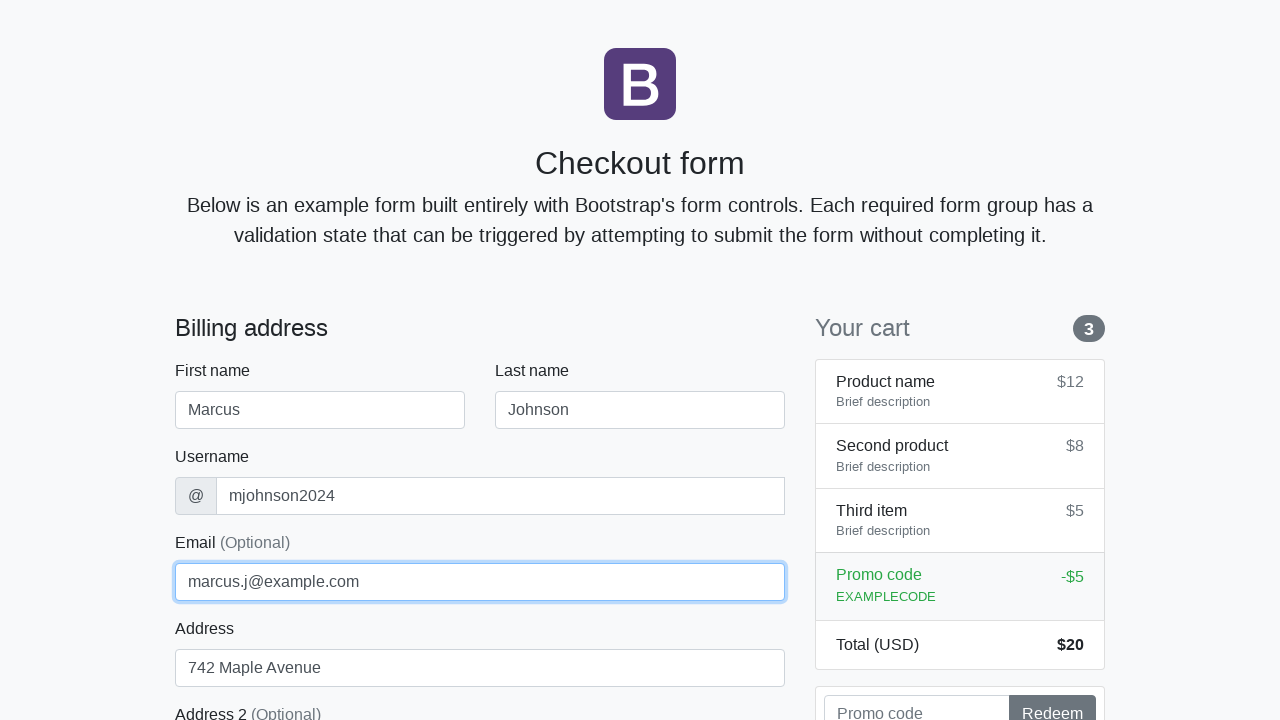

Selected 'California' from state dropdown on #state
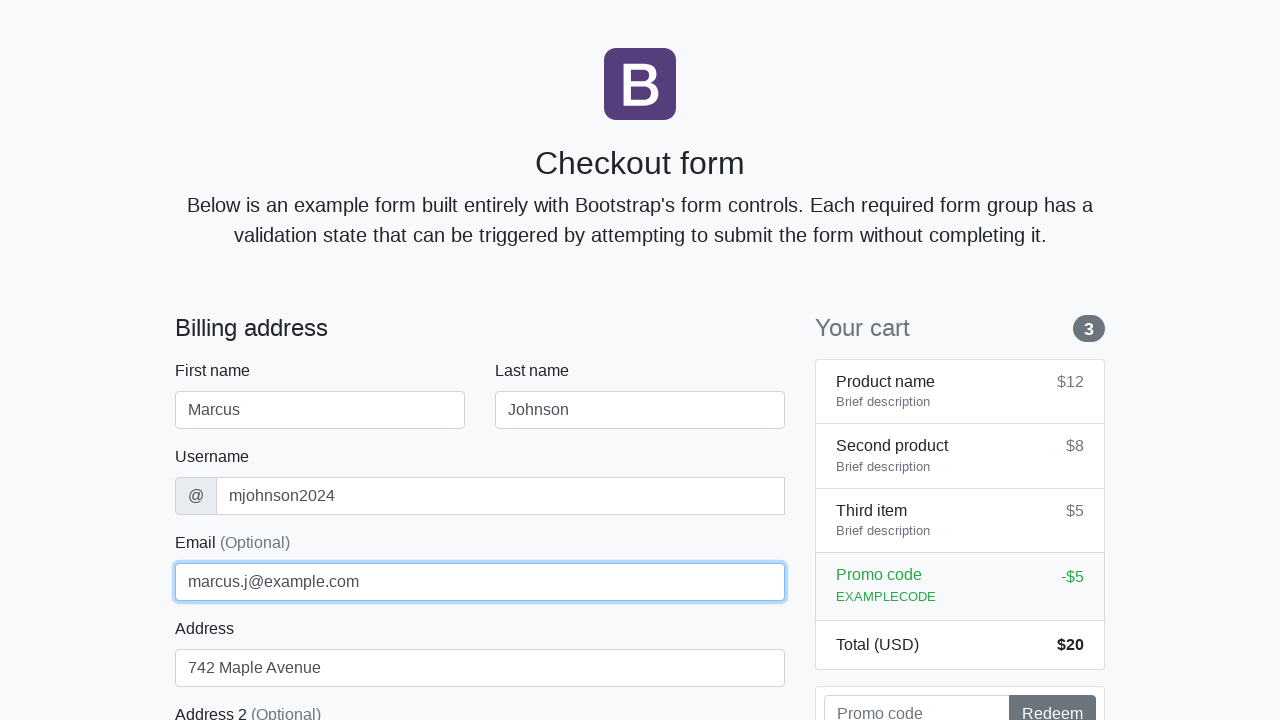

Filled zip code with '90210' on #zip
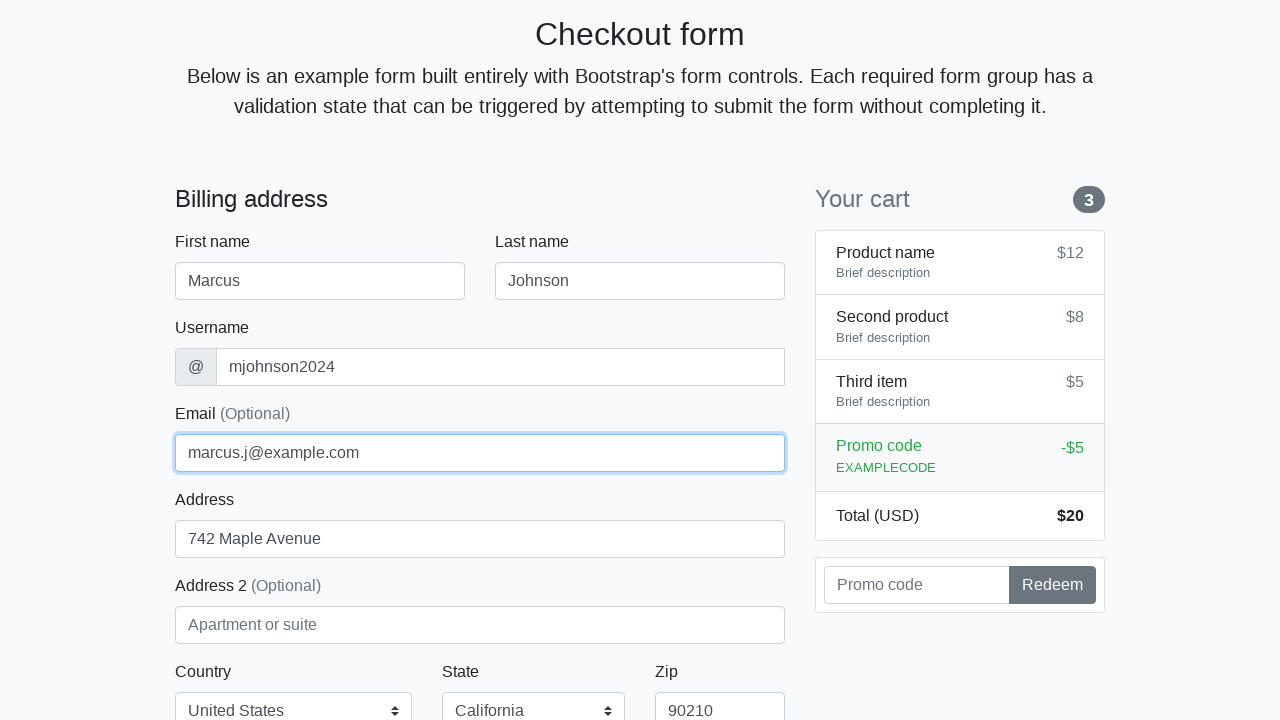

Filled cardholder name with 'Marcus Johnson' on #cc-name
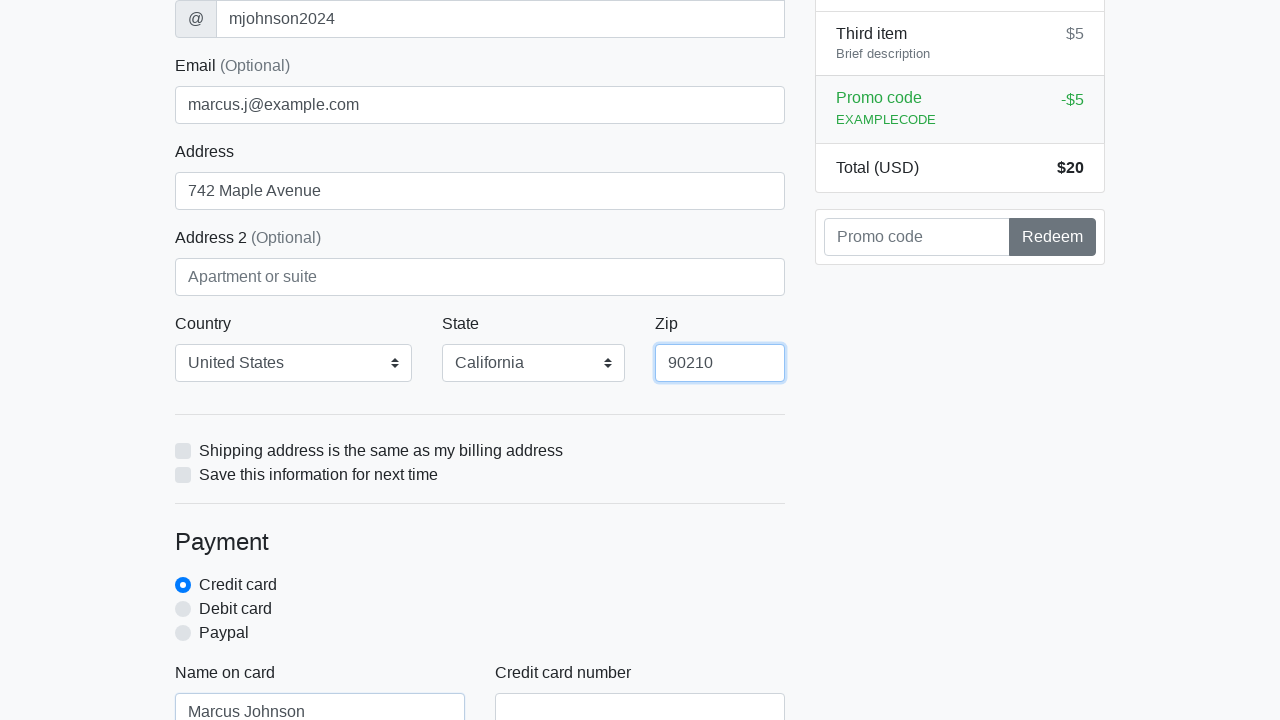

Filled credit card number with '4532015112830366' on #cc-number
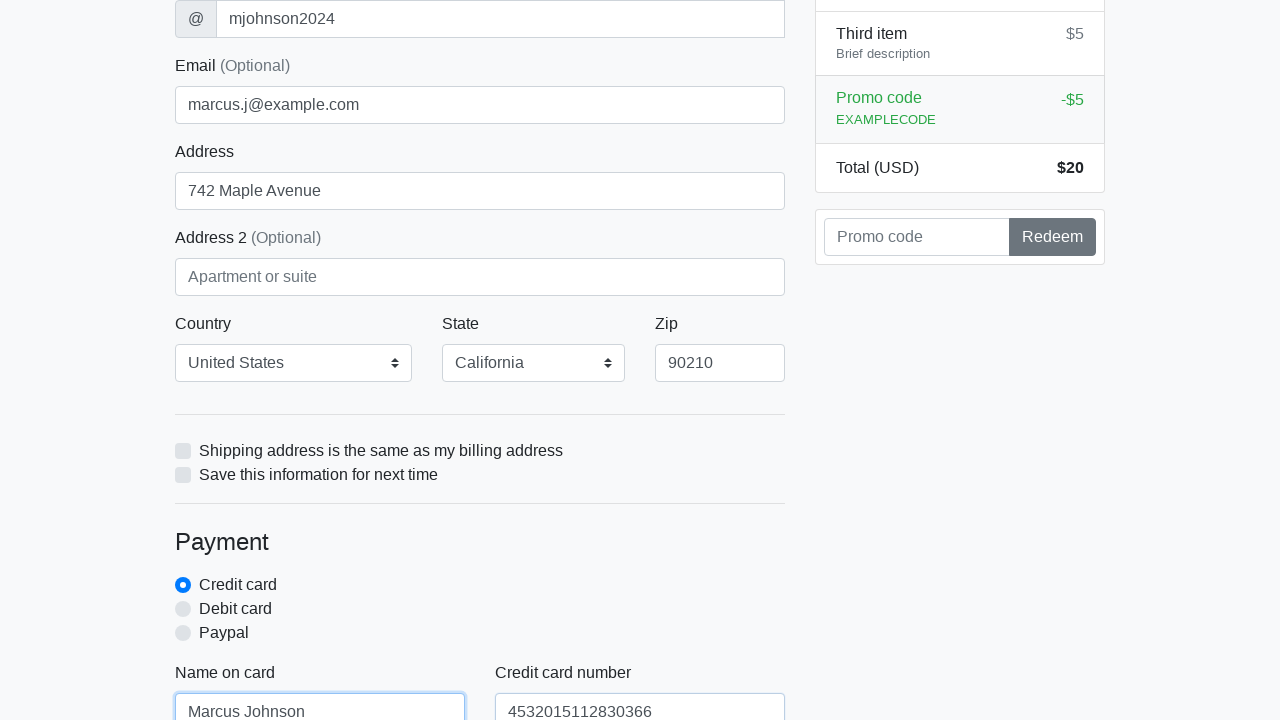

Filled card expiration with '12/25' on #cc-expiration
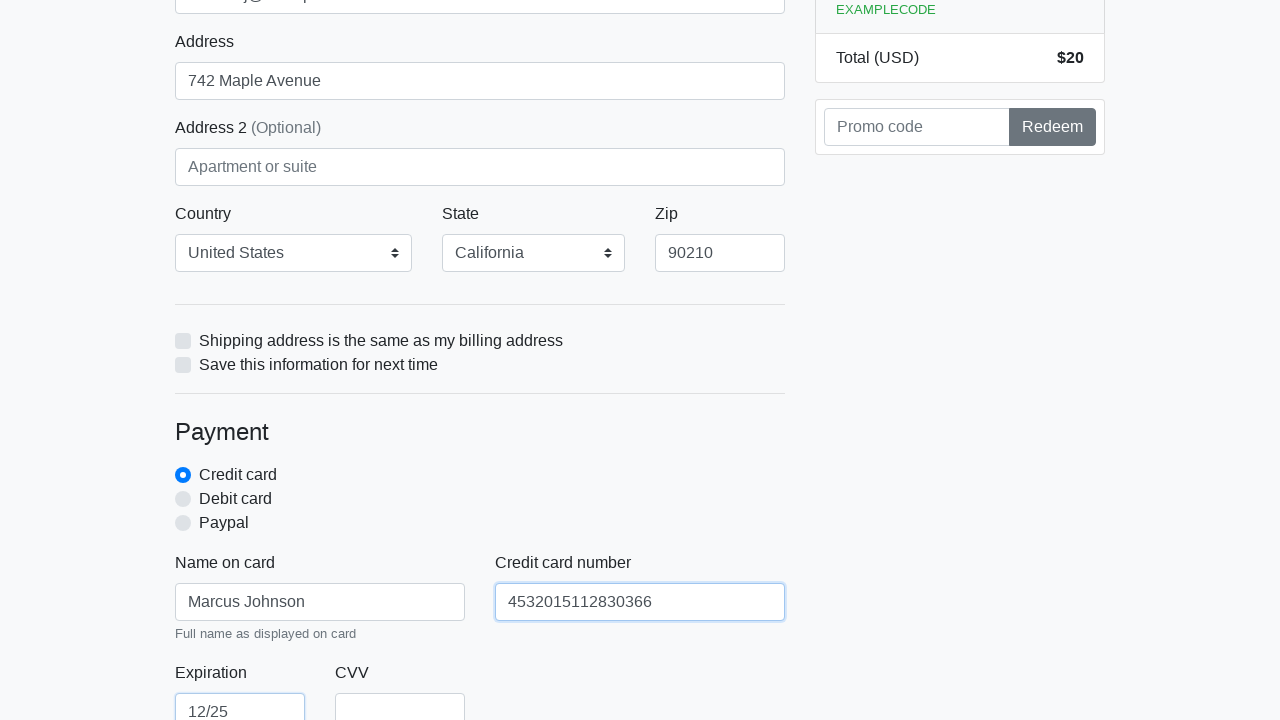

Filled CVV with '123' on #cc-cvv
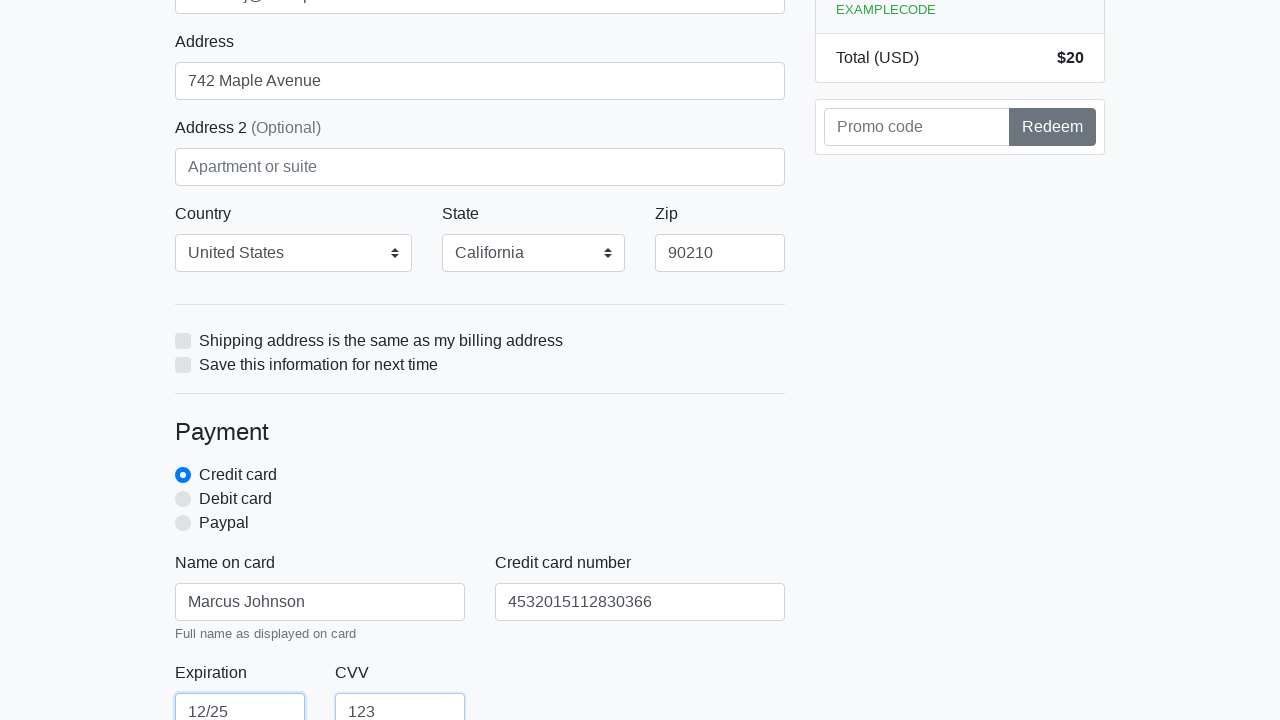

Clicked Continue button to submit the checkout form at (480, 500) on xpath=//button[contains(@class, 'btn-primary') and contains(text(), 'Continue')]
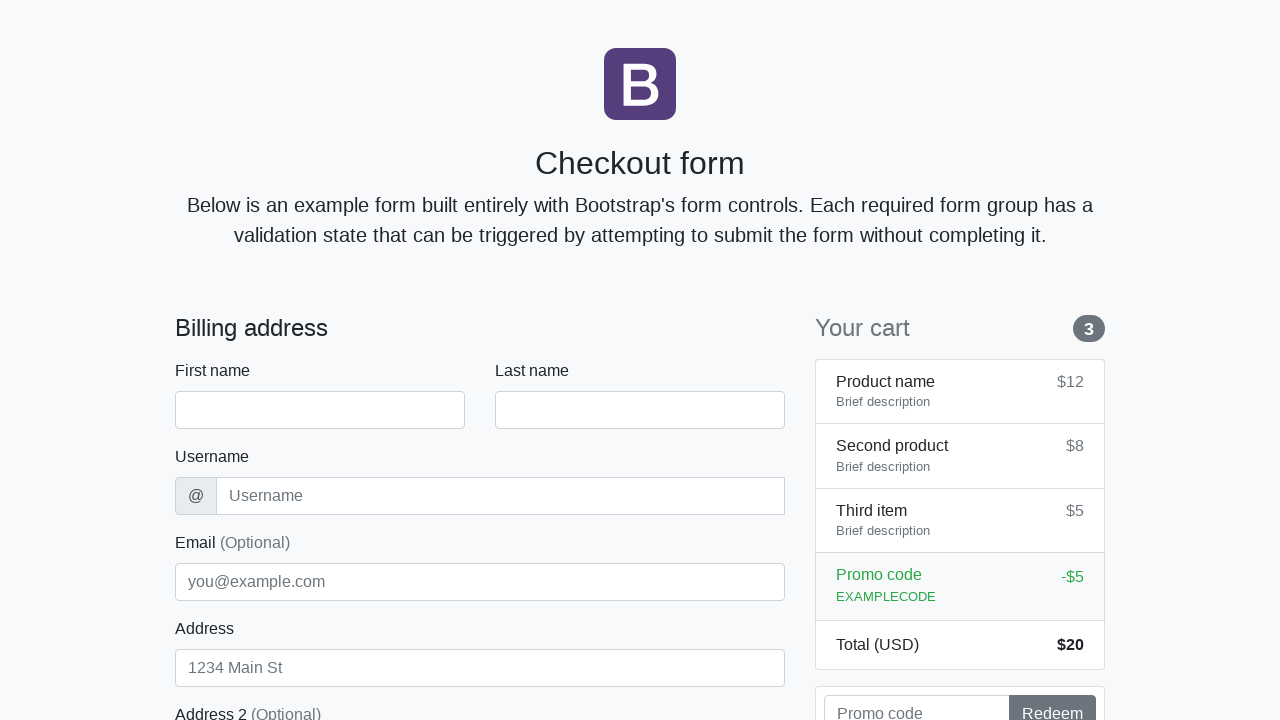

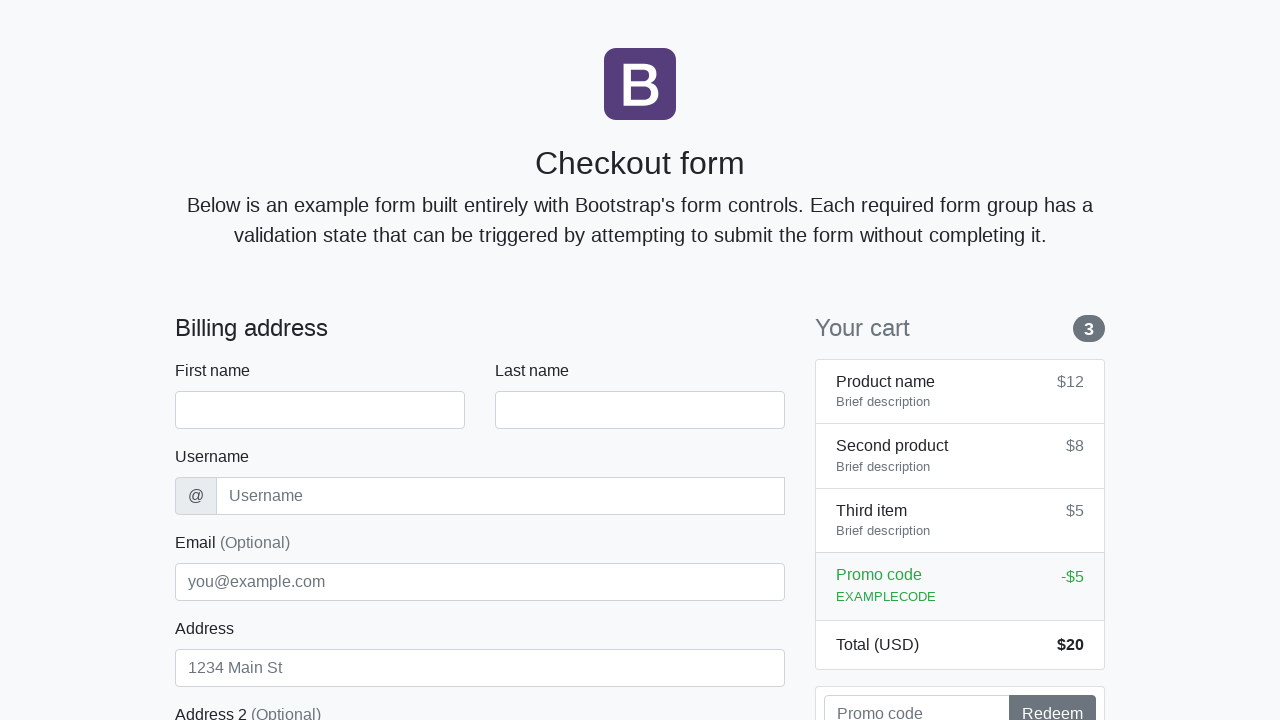